Navigates to krninformatix.com and scrolls down the page by 500 pixels

Starting URL: https://krninformatix.com/

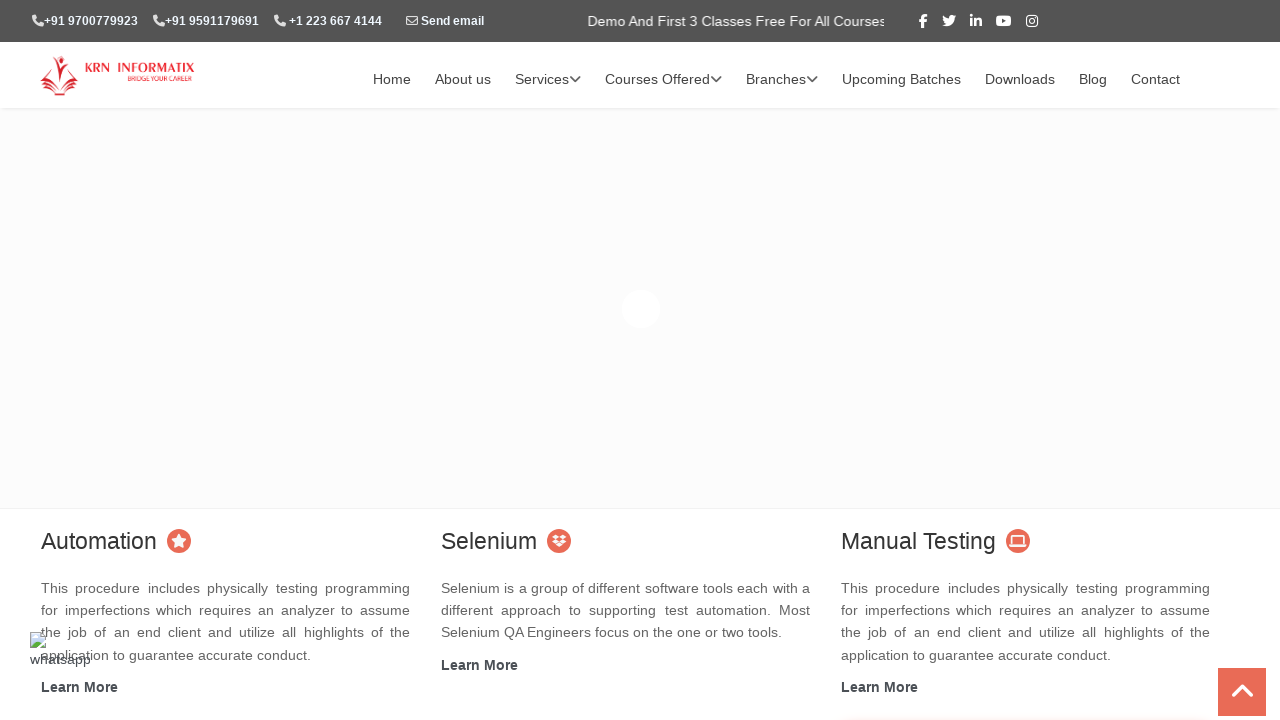

Scrolled down the page by 500 pixels
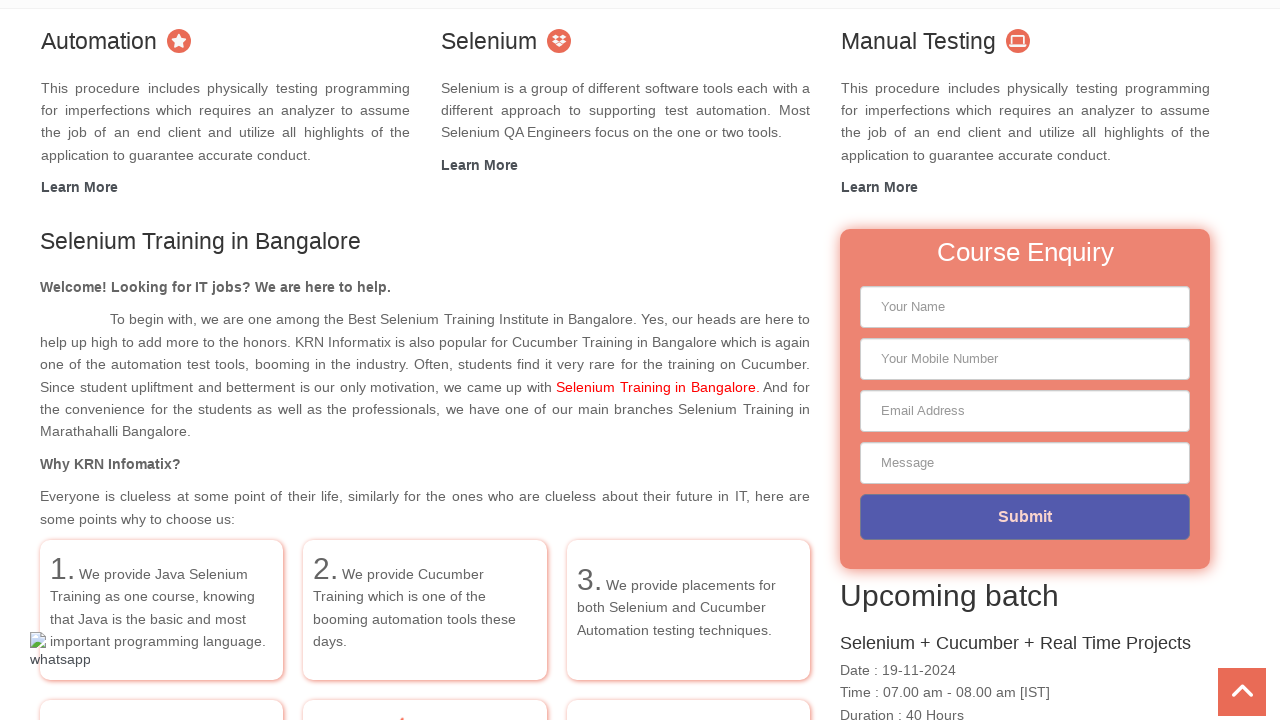

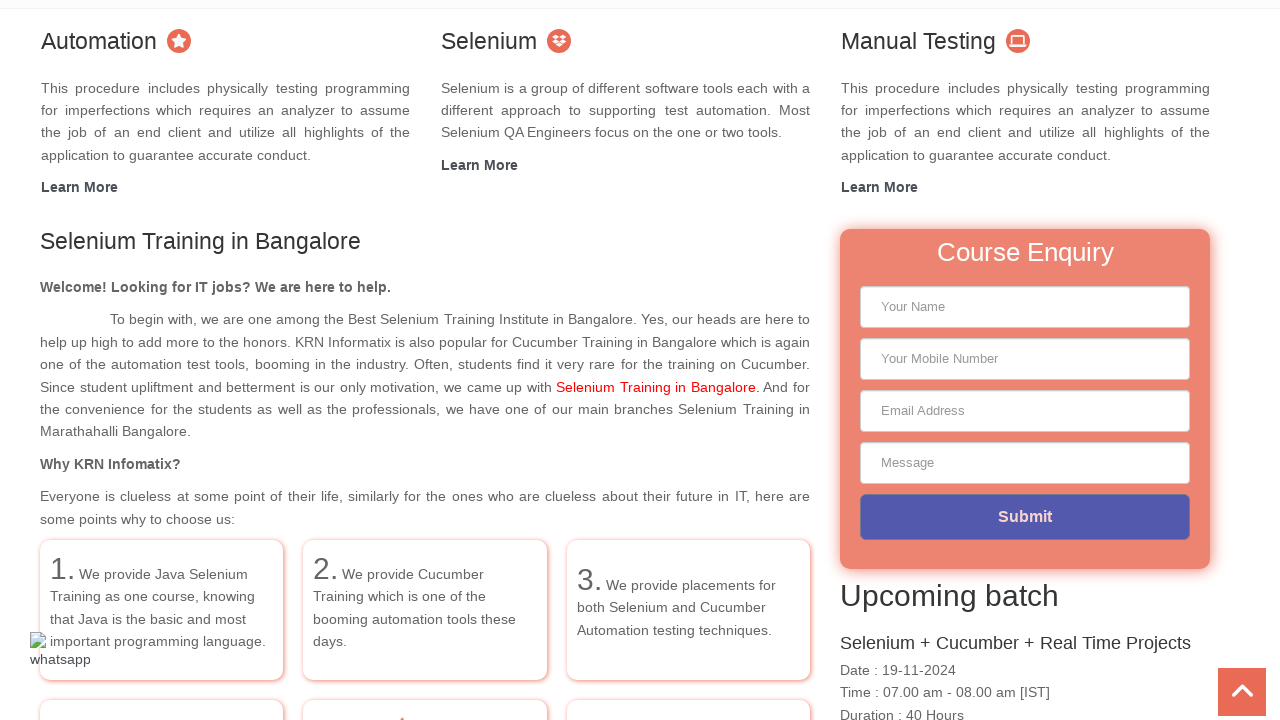